Tests dropdown selection by visible text, cycling through Option 1 and Option 2 selections multiple times

Starting URL: https://testcenter.techproeducation.com/index.php?page=dropdown

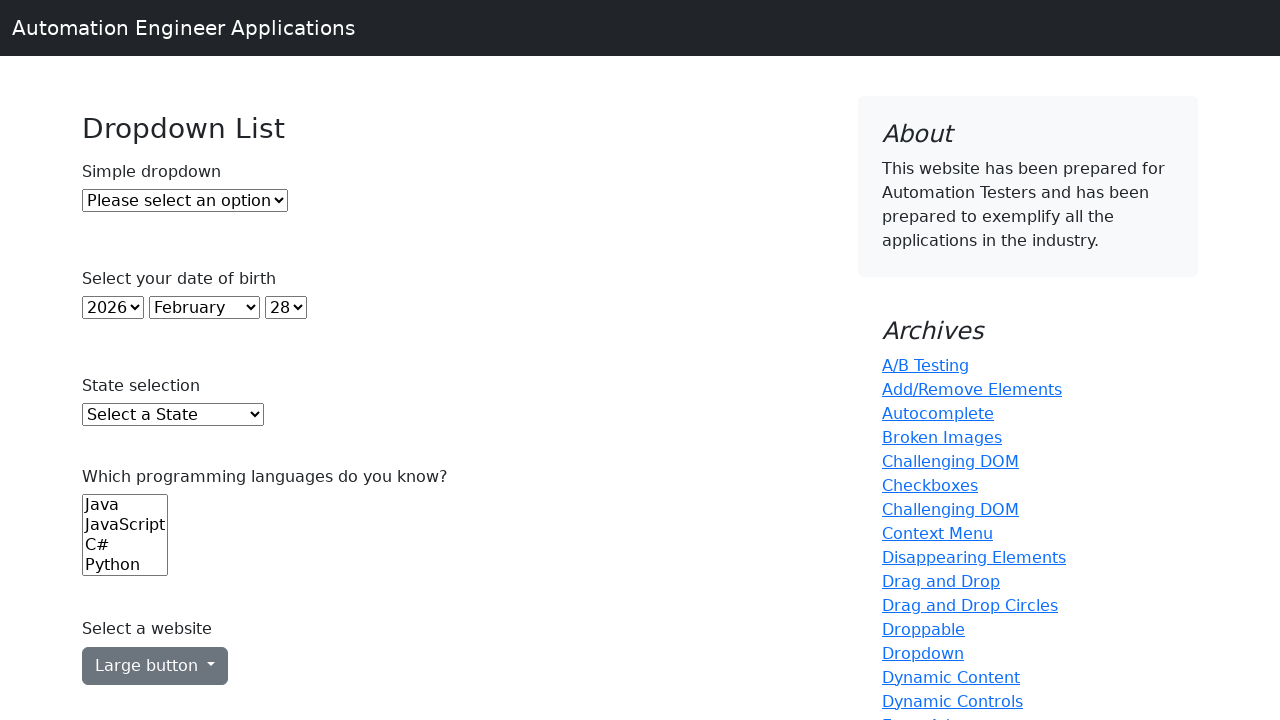

Selected Option 1 from dropdown by visible text on #dropdown
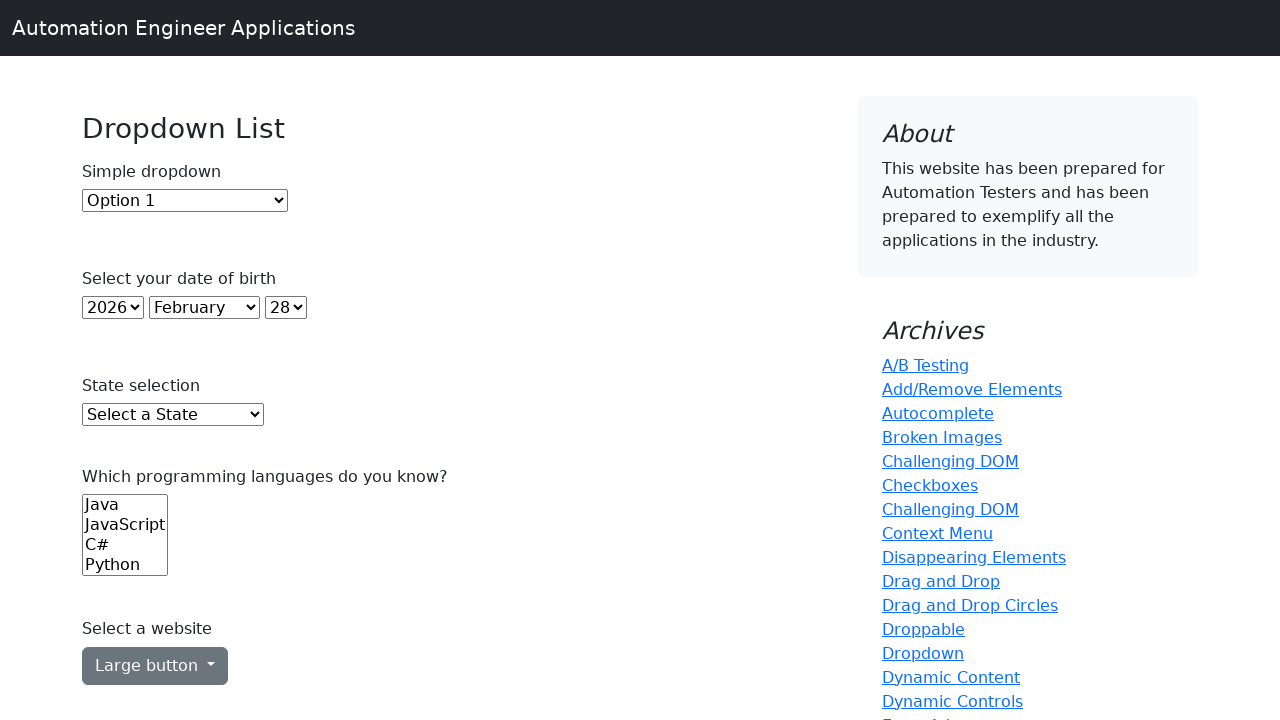

Selected Option 2 from dropdown by visible text on #dropdown
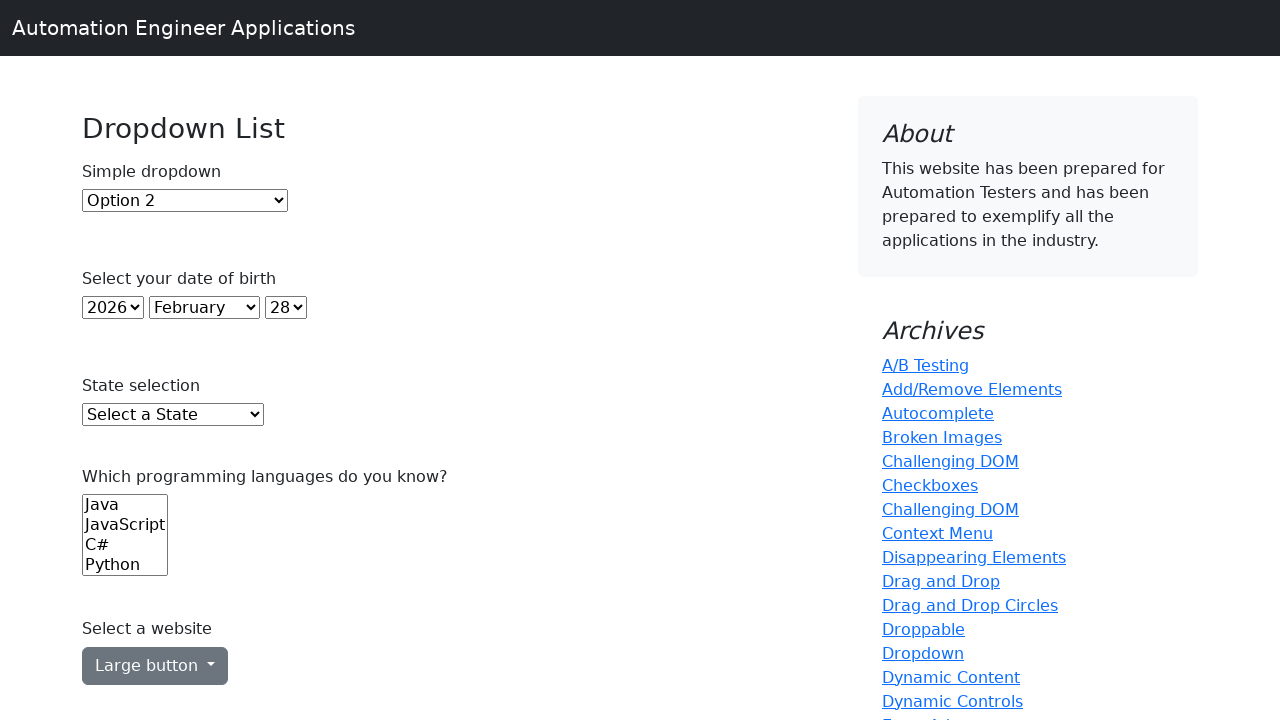

Selected Option 1 from dropdown again by visible text on #dropdown
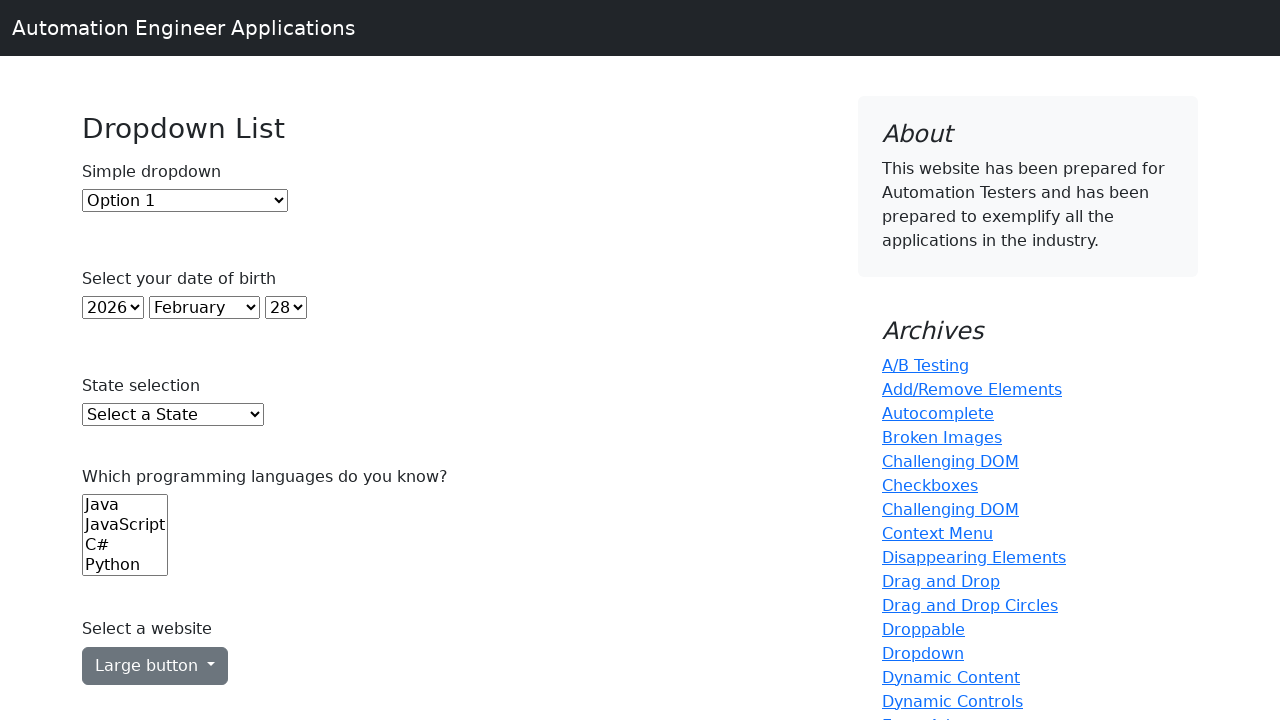

Selected Option 2 from dropdown again by visible text on #dropdown
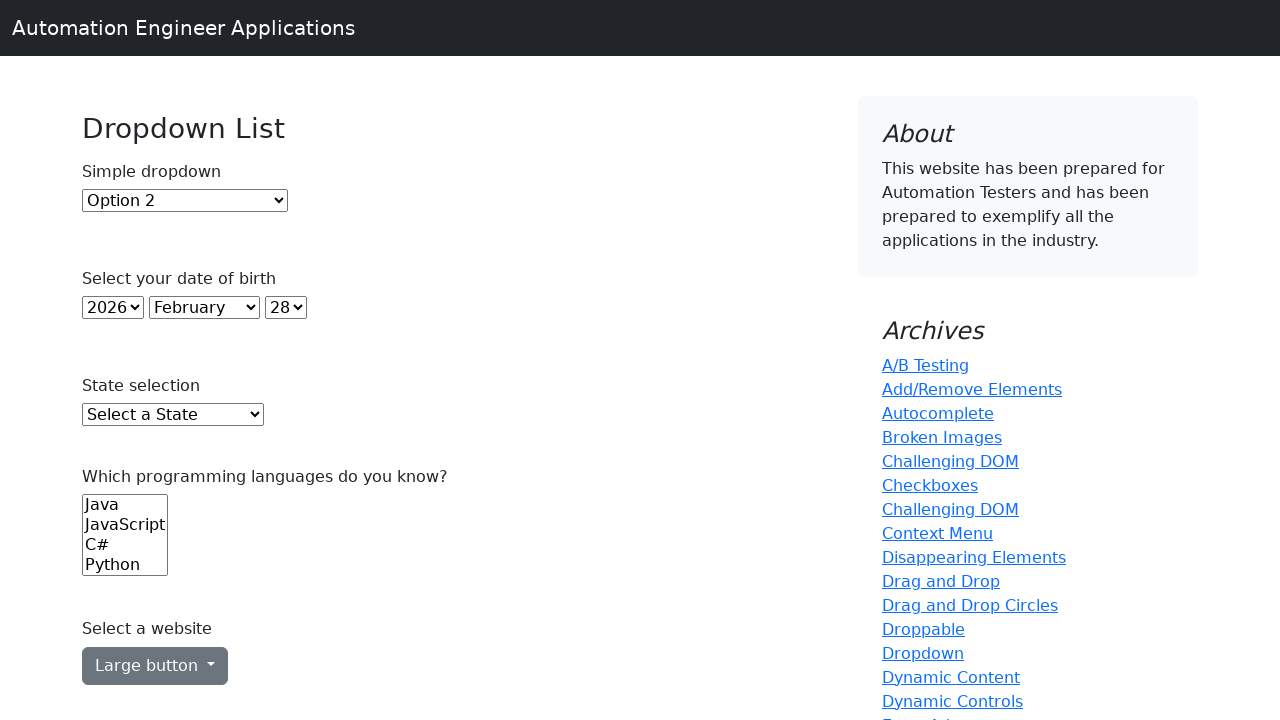

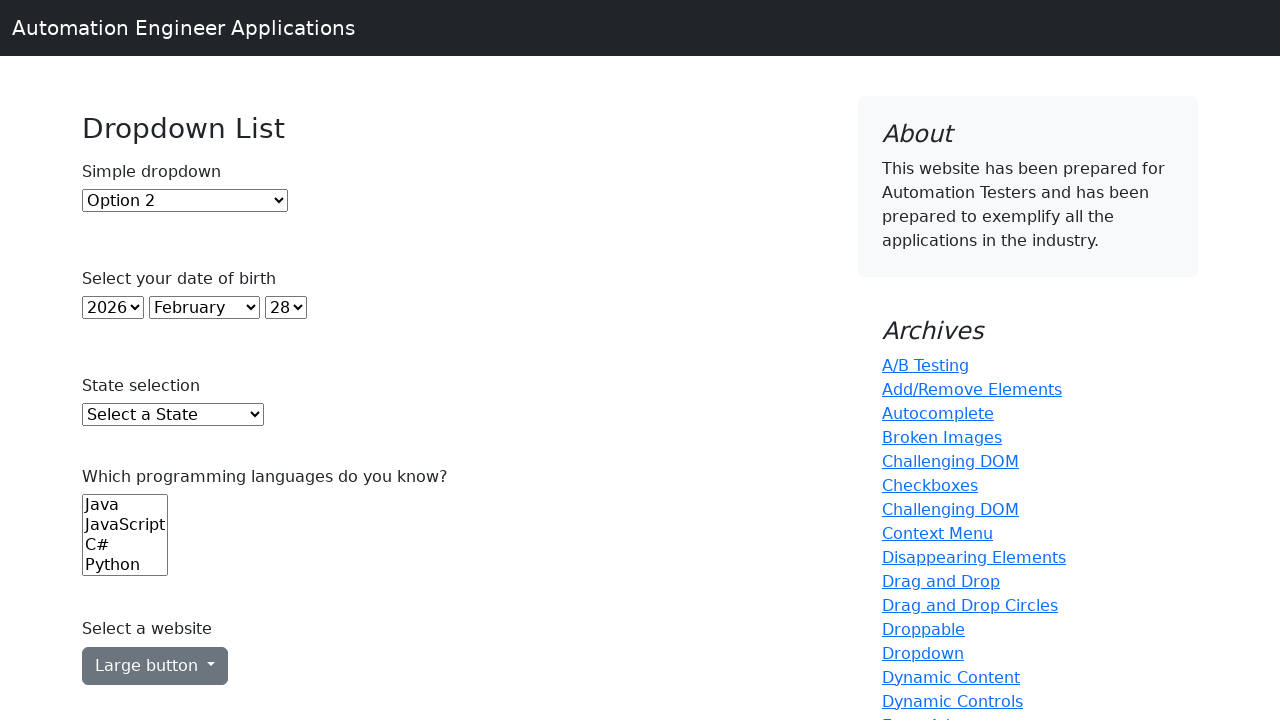